Tests removing all files from the collection and verifies the empty state message is displayed

Starting URL: https://www.jsdelivr.com/package/npm/fontfamous?version=2.1.1

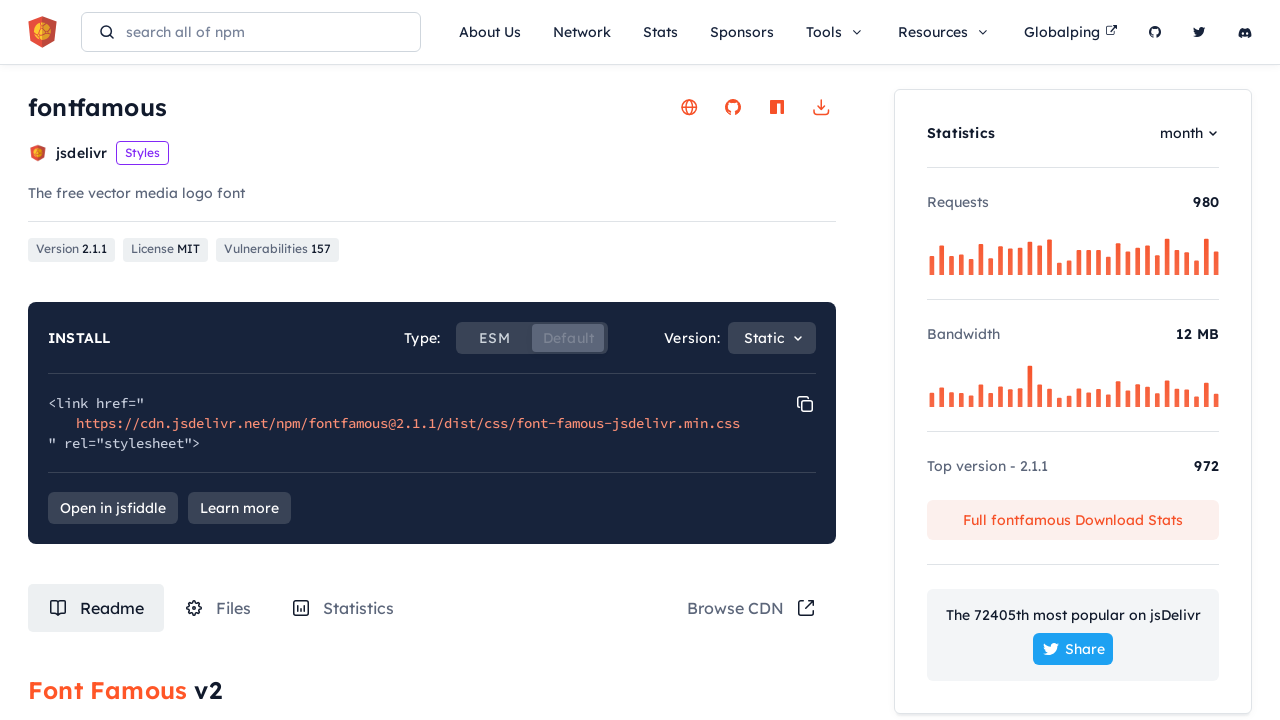

Waited for page to load
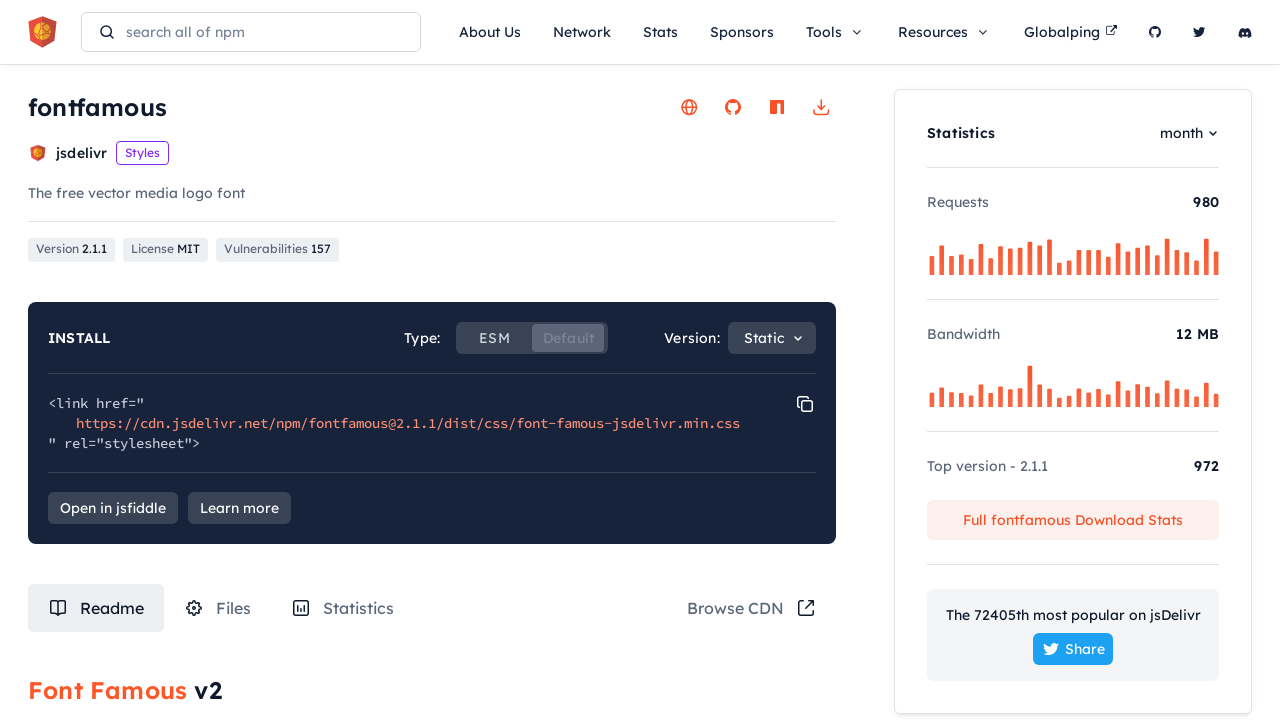

Clicked on the Files tab at (218, 608) on #tabRouteFiles
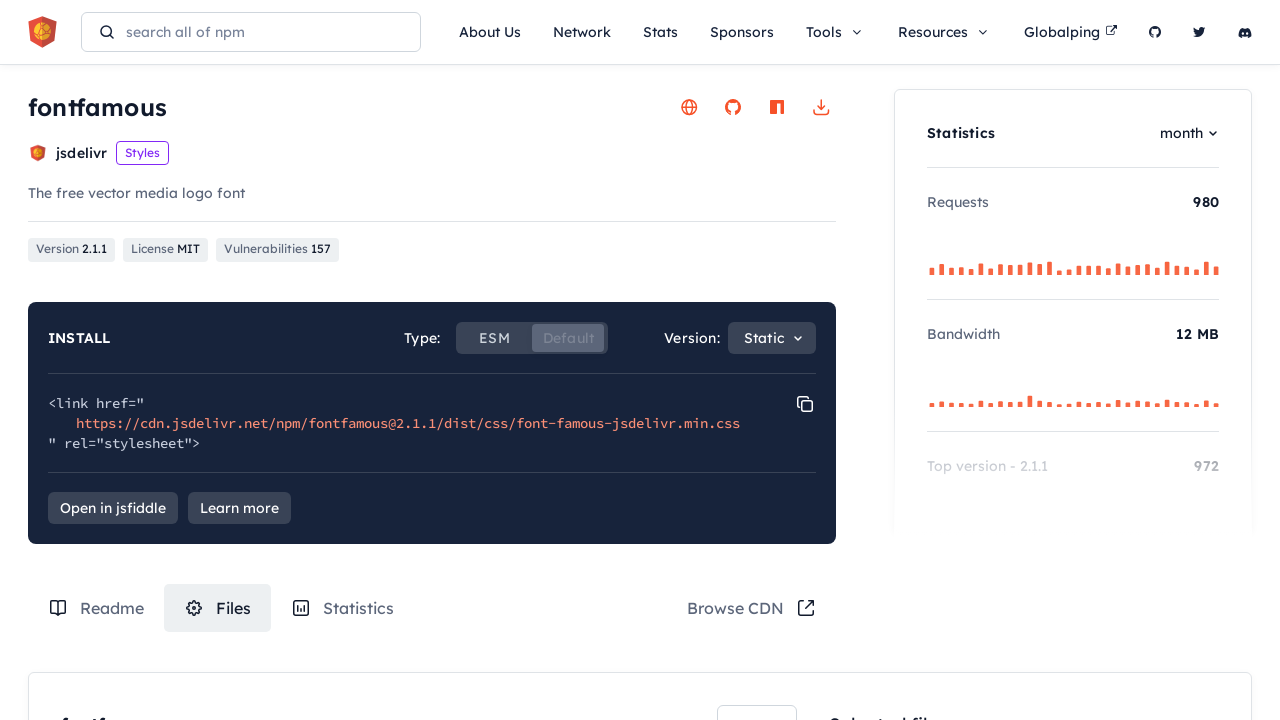

Selected a file from the list at (771, 361) on .box-content-wrapper .file-item:nth-of-type(5) label
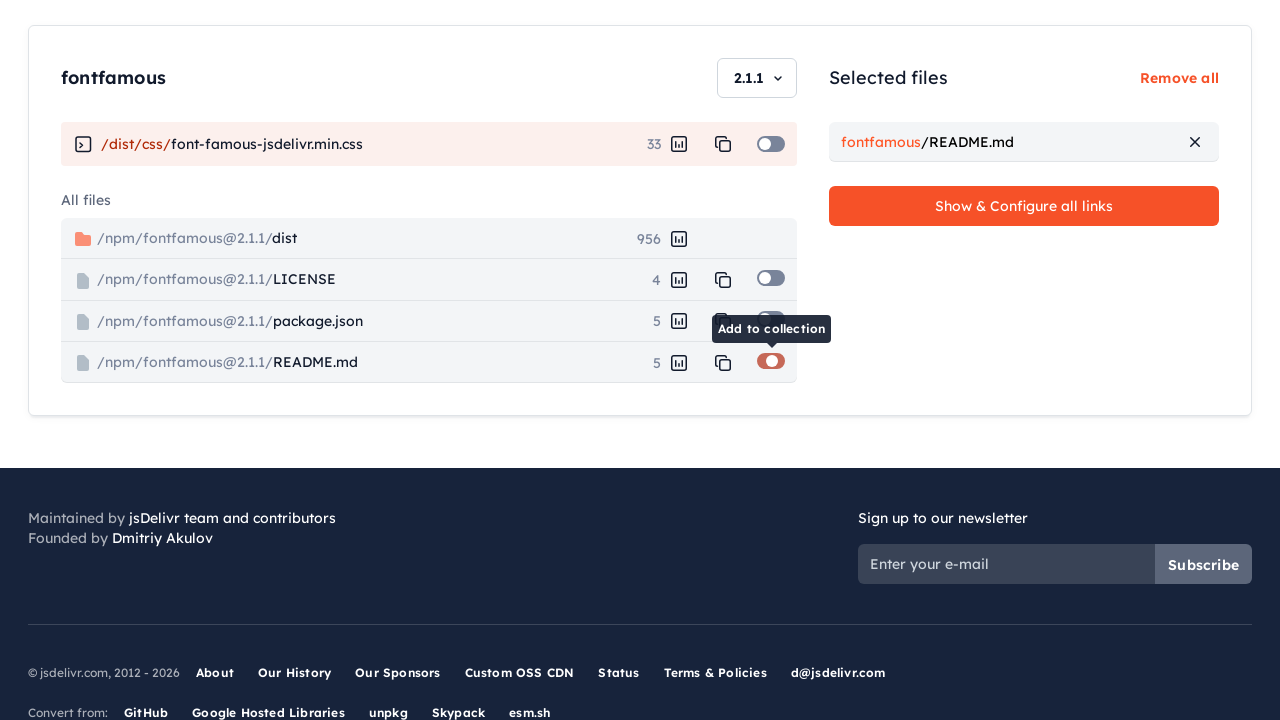

Waited for file selection to complete
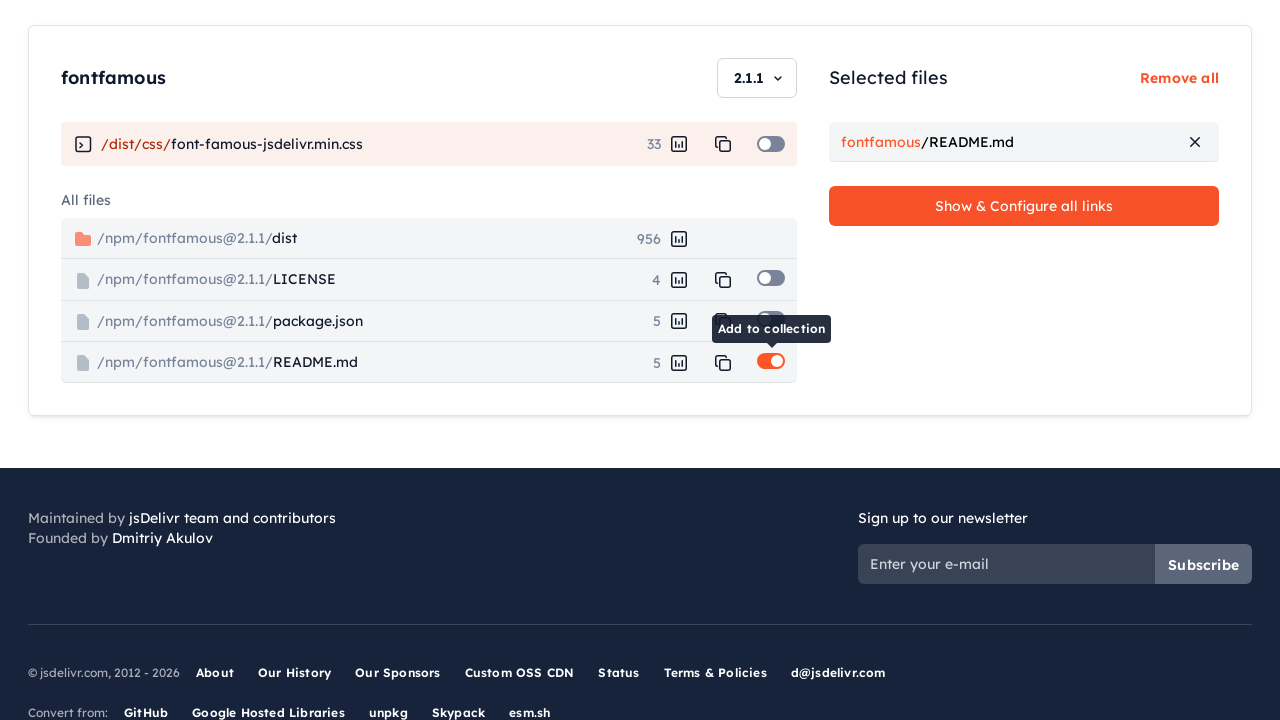

Located the remove all button
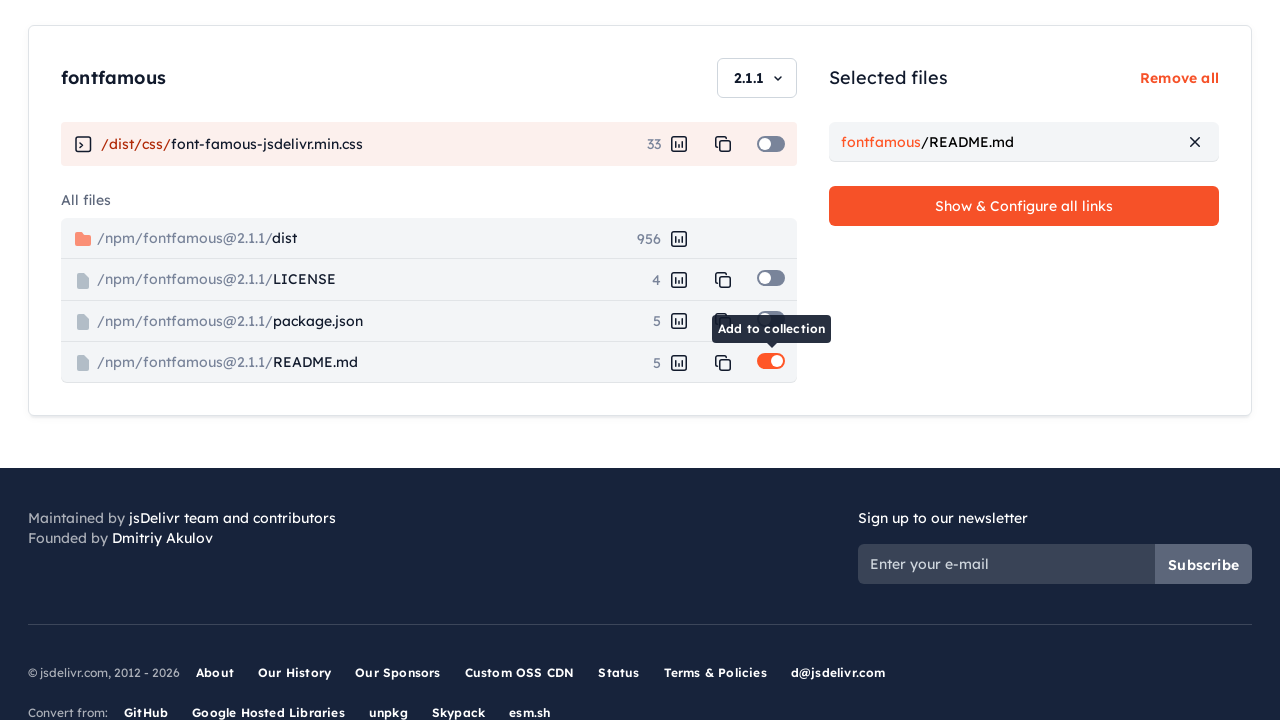

Clicked remove all button to clear collection
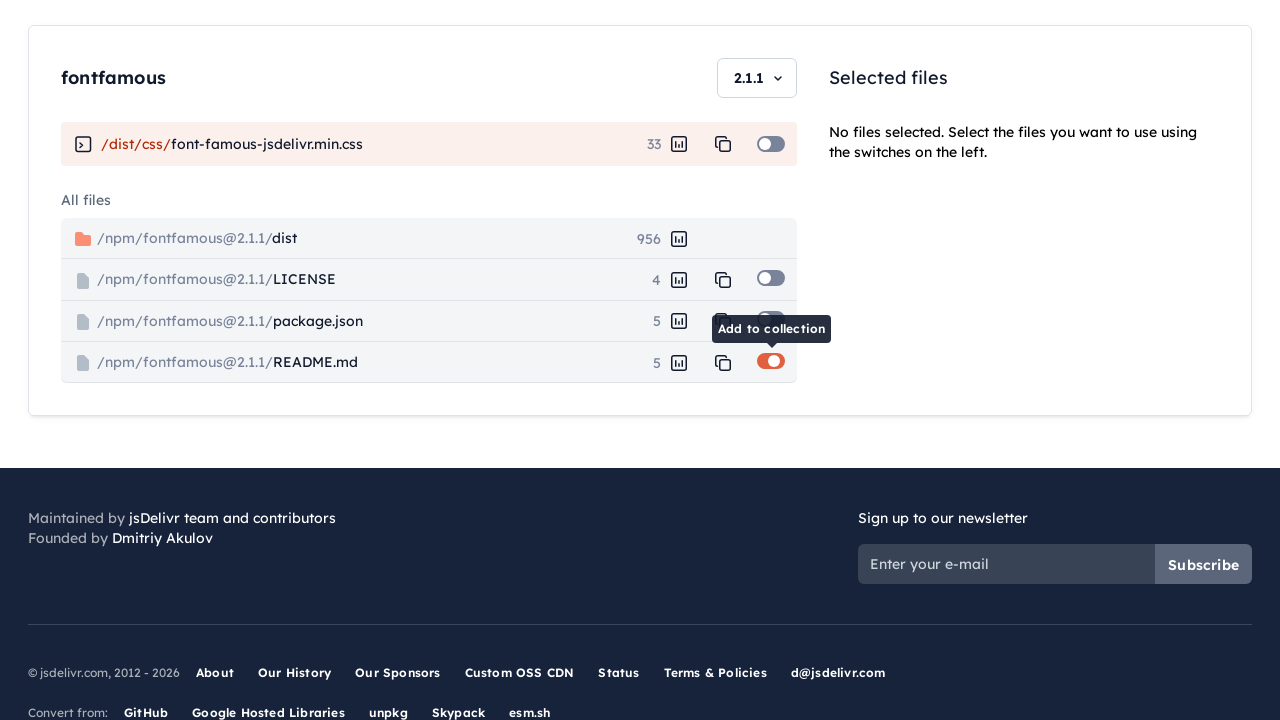

Waited for removal operation to complete
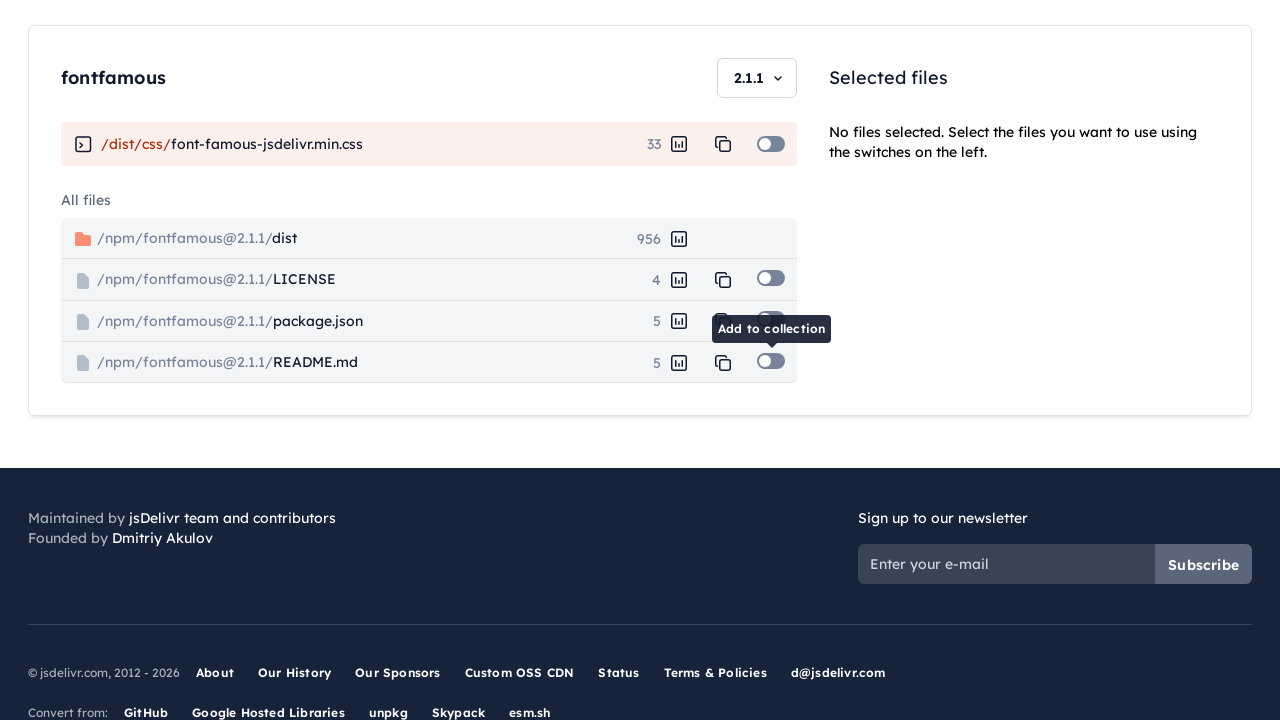

Retrieved empty state message text
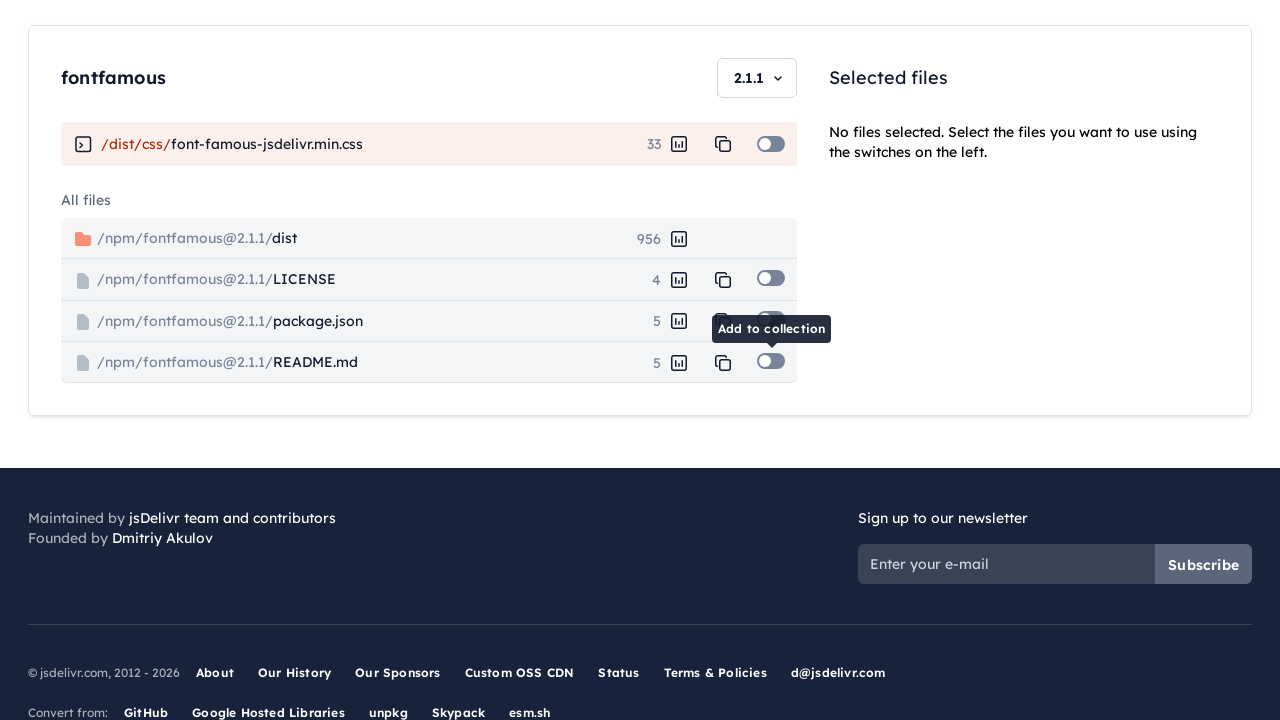

Verified empty state message is displayed correctly
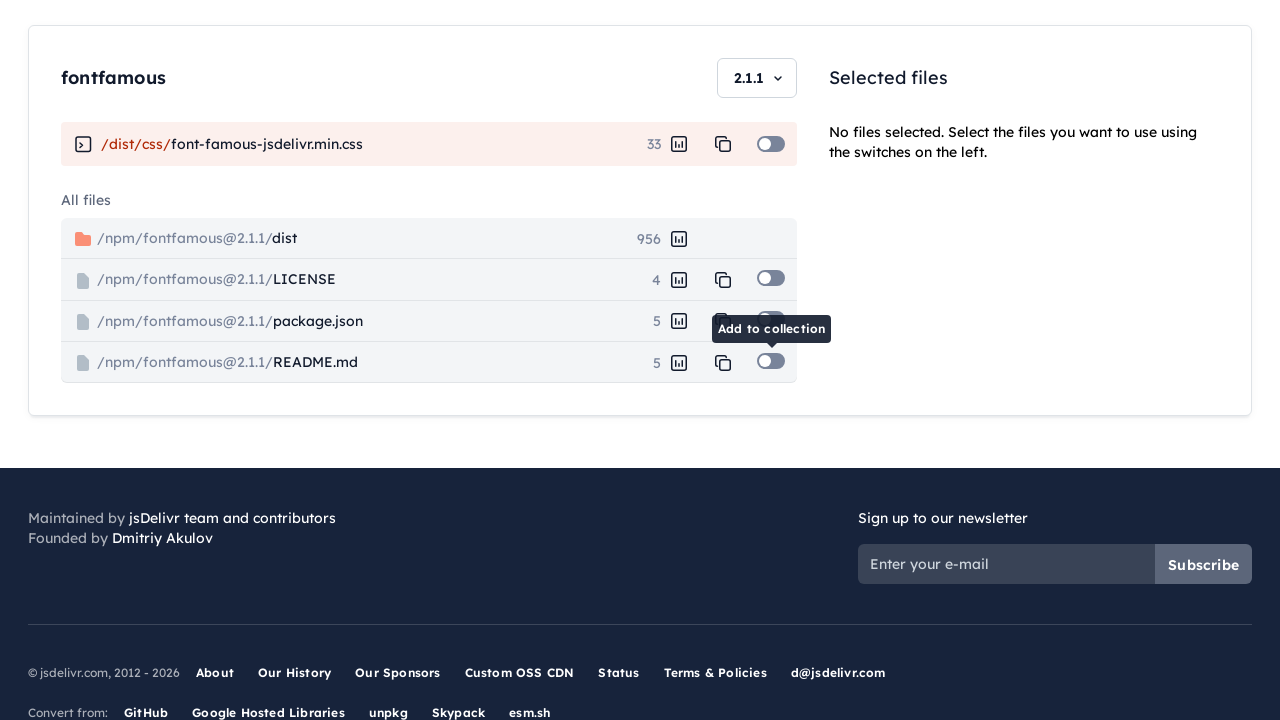

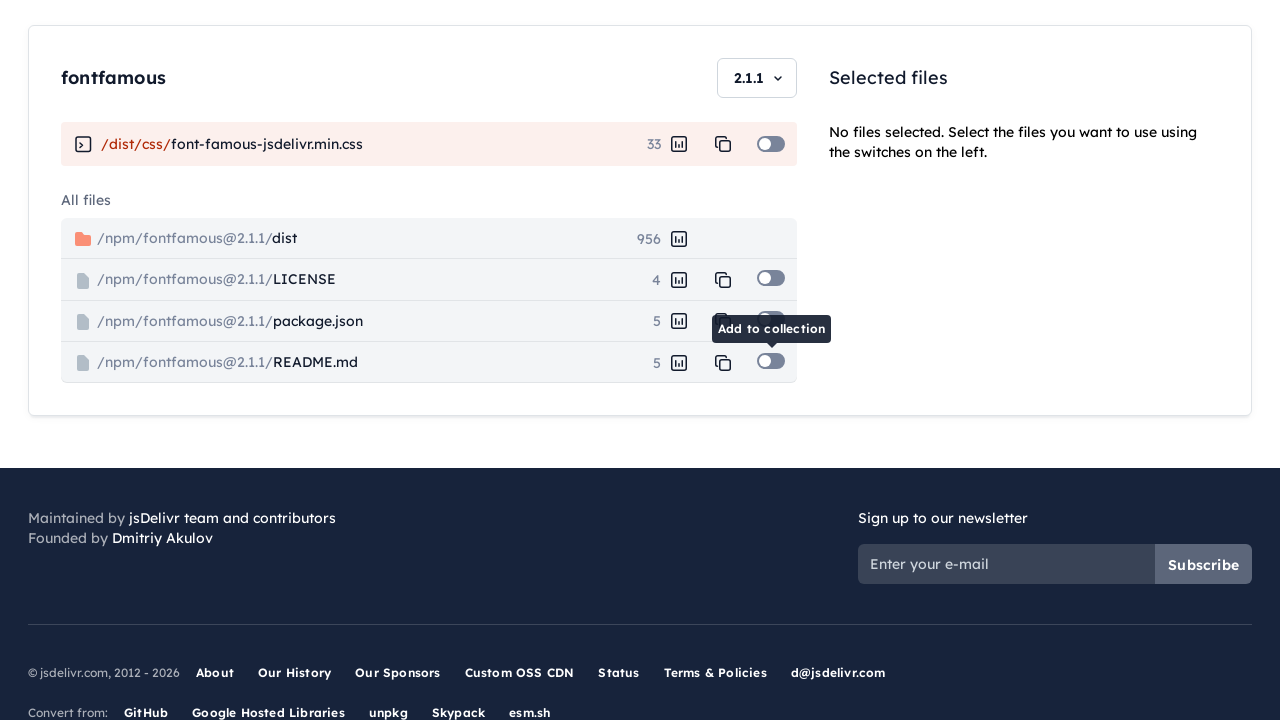